Navigates to an OpenCart login page and verifies that footer elements are present and accessible

Starting URL: https://naveenautomationlabs.com/opencart/index.php?route=account/login

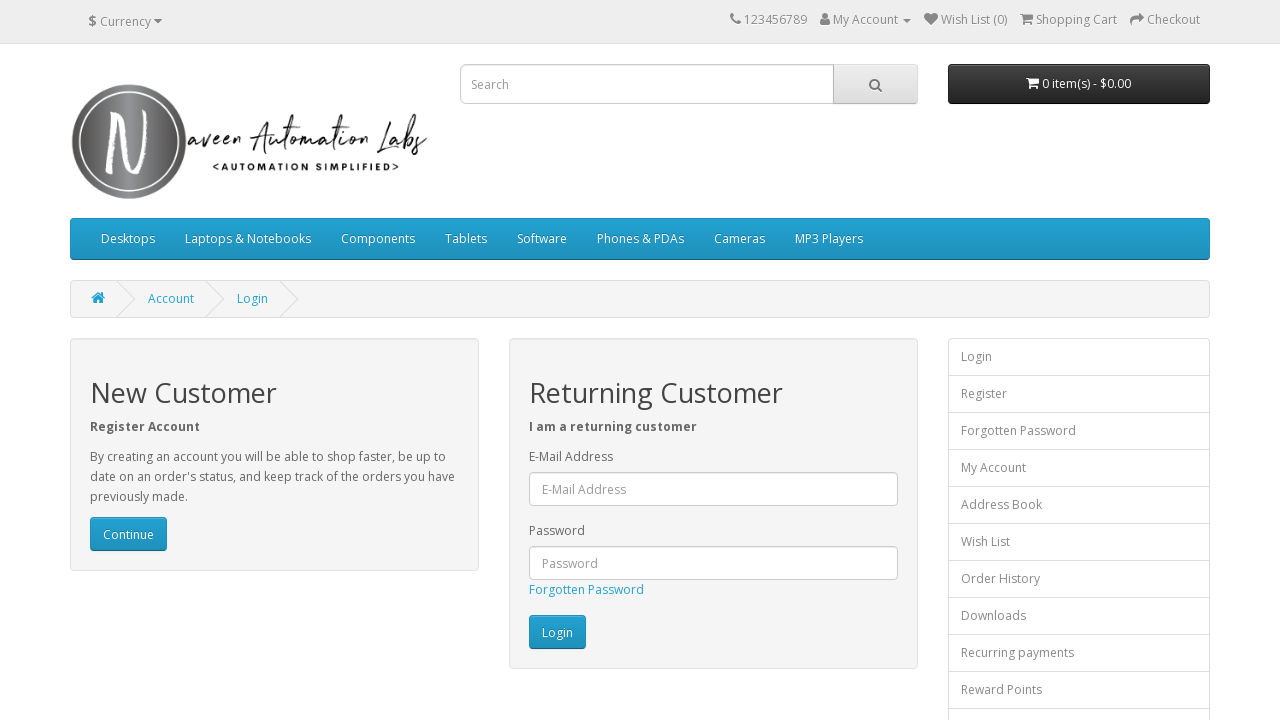

Navigated to OpenCart login page
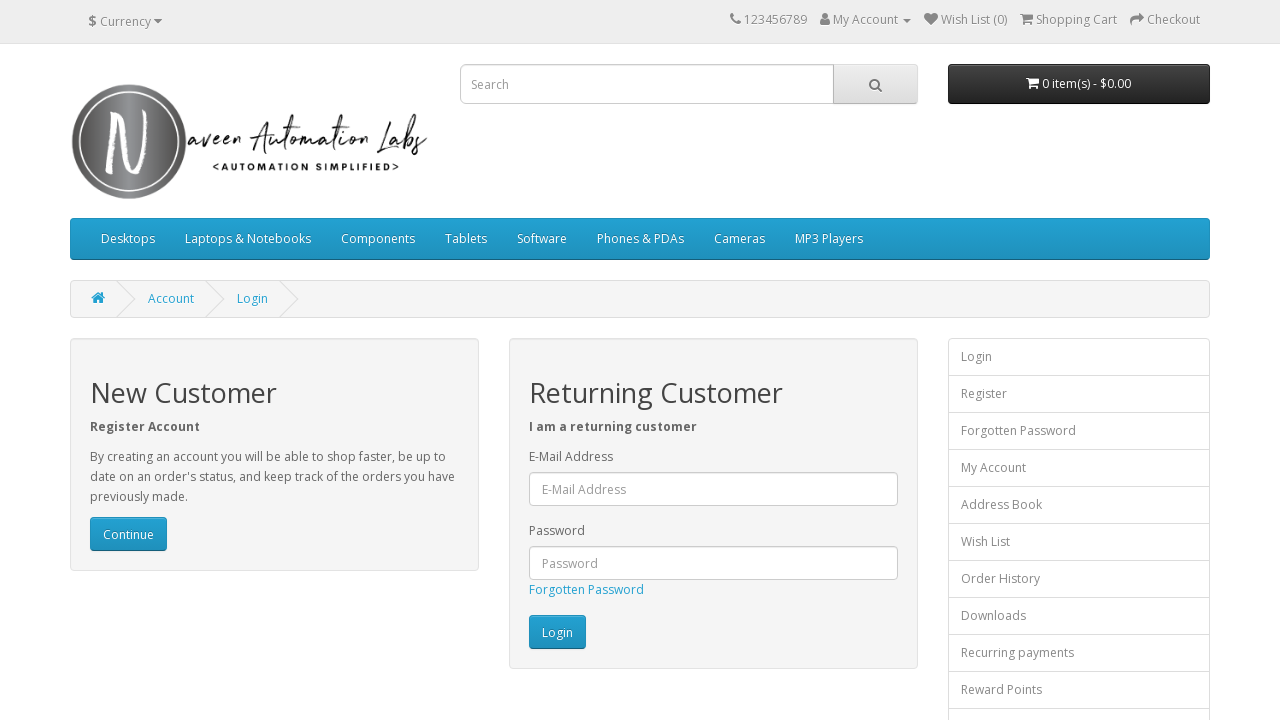

Footer list items selector became available
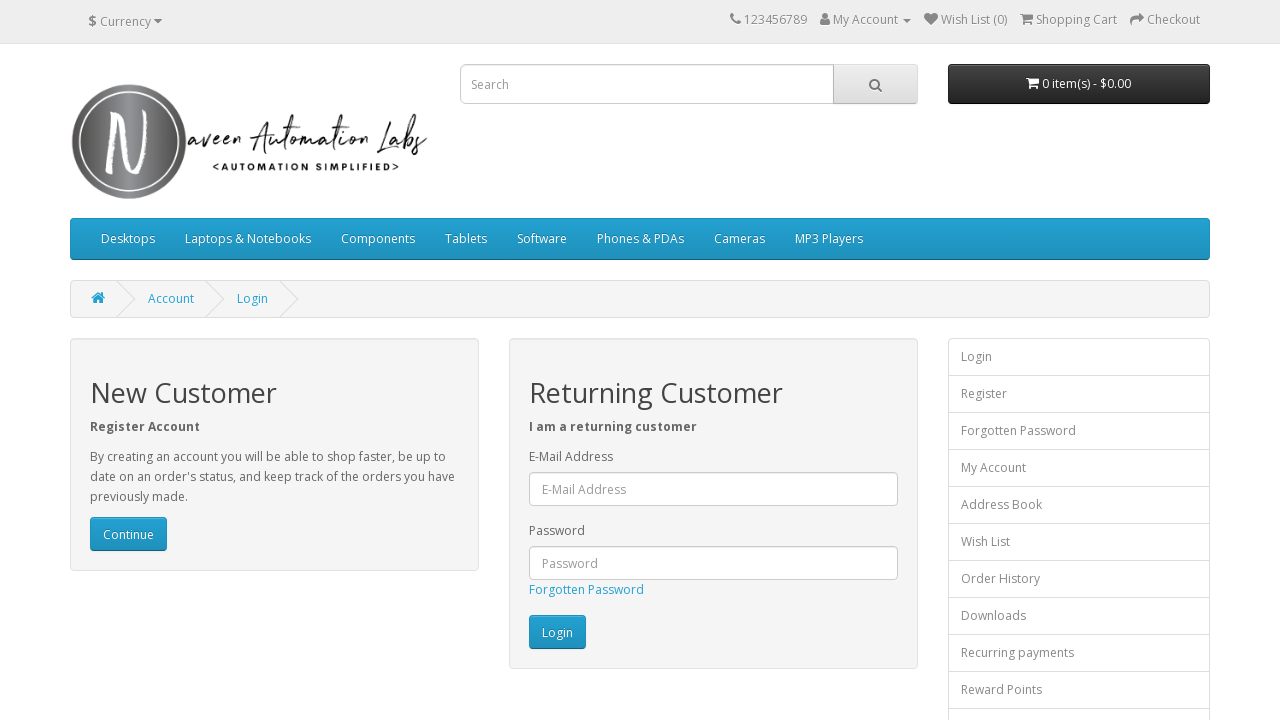

Retrieved all footer list items
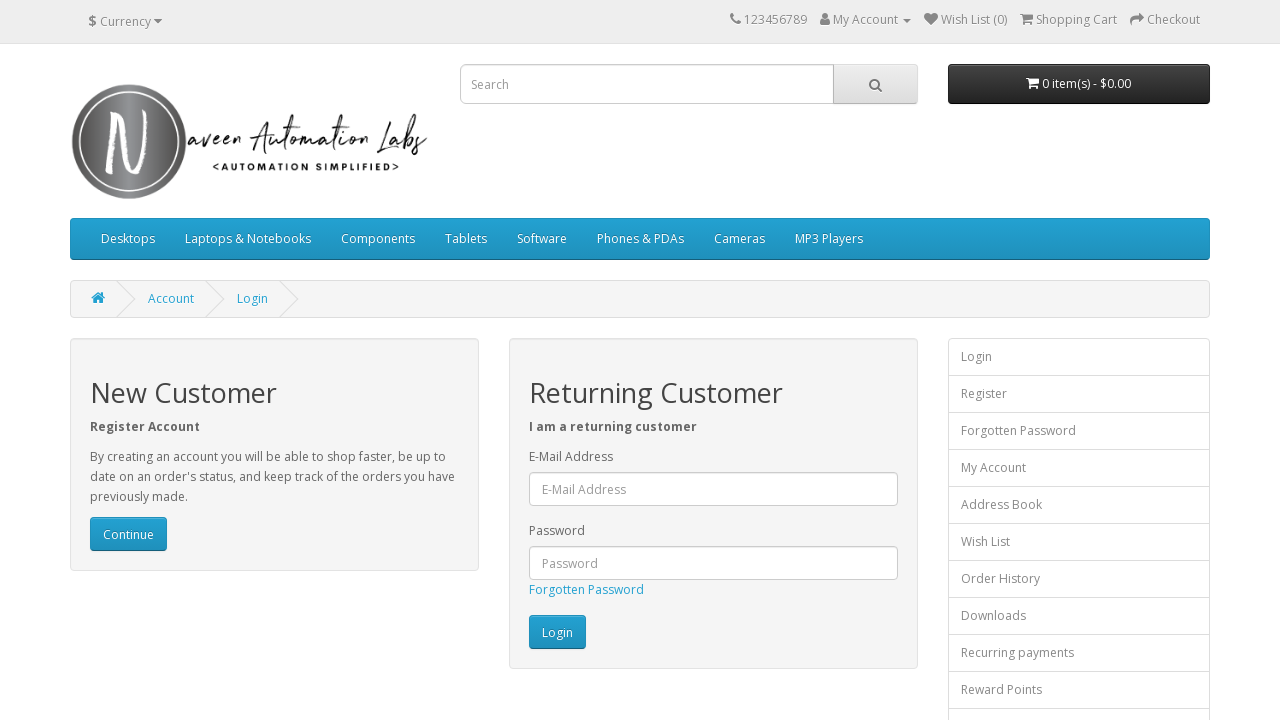

Verified that footer elements are present (assertion passed)
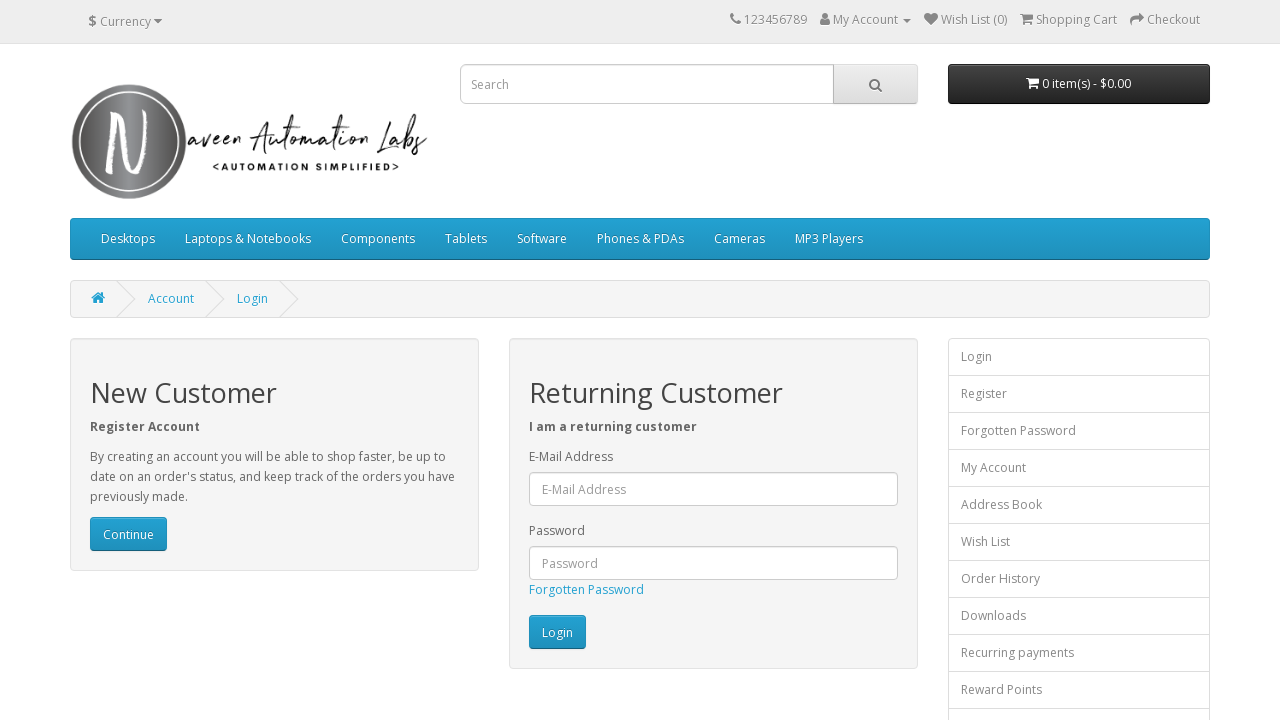

Found 15 footer elements
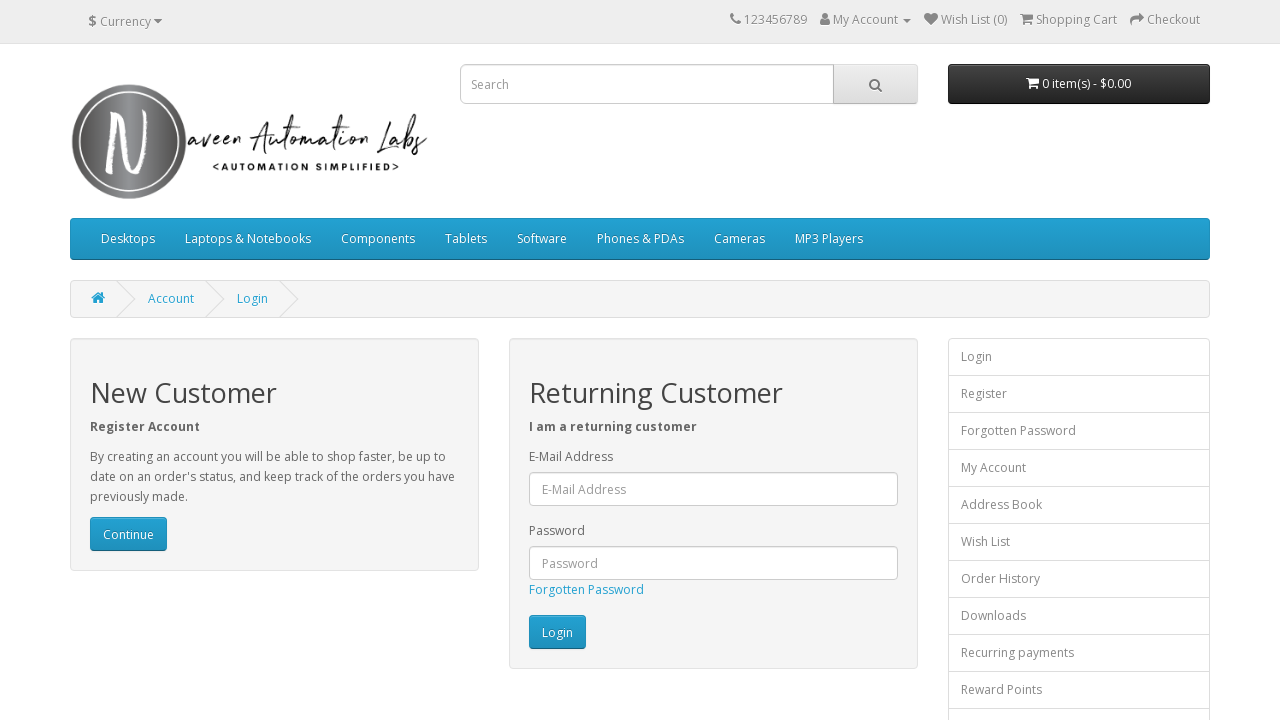

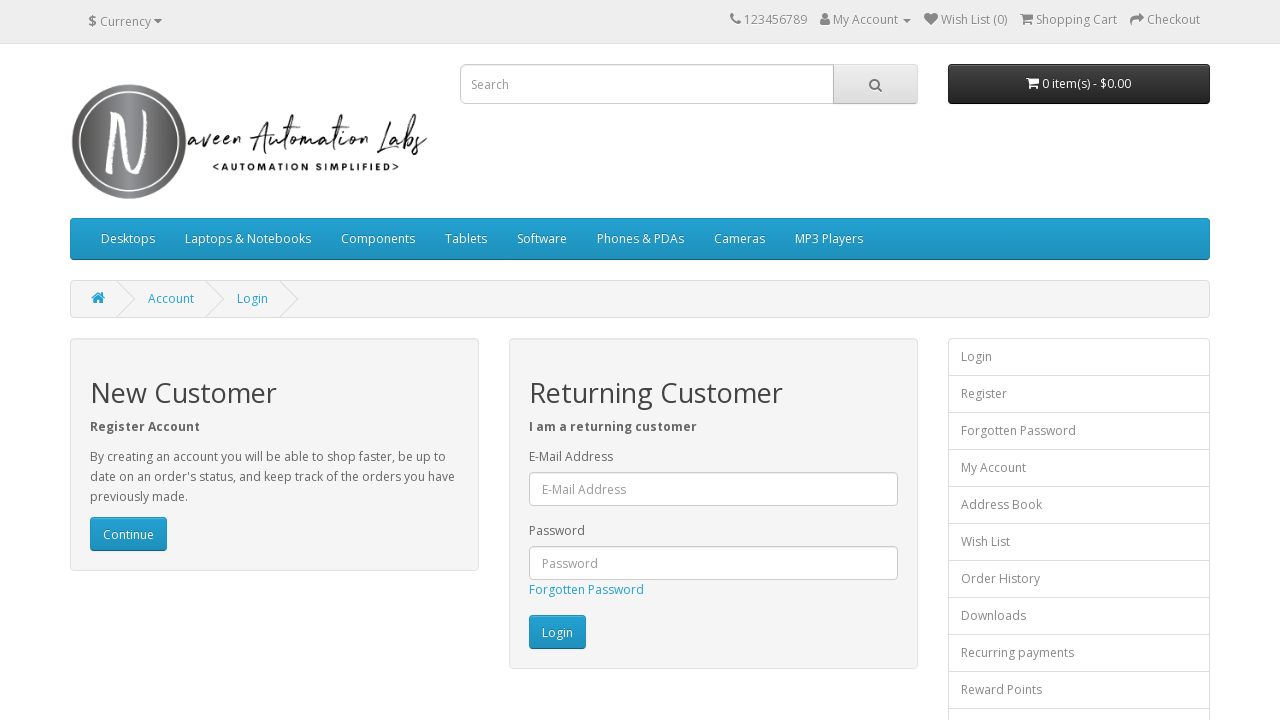